Clicks on the Elements category card by finding it via text content

Starting URL: https://demoqa.com

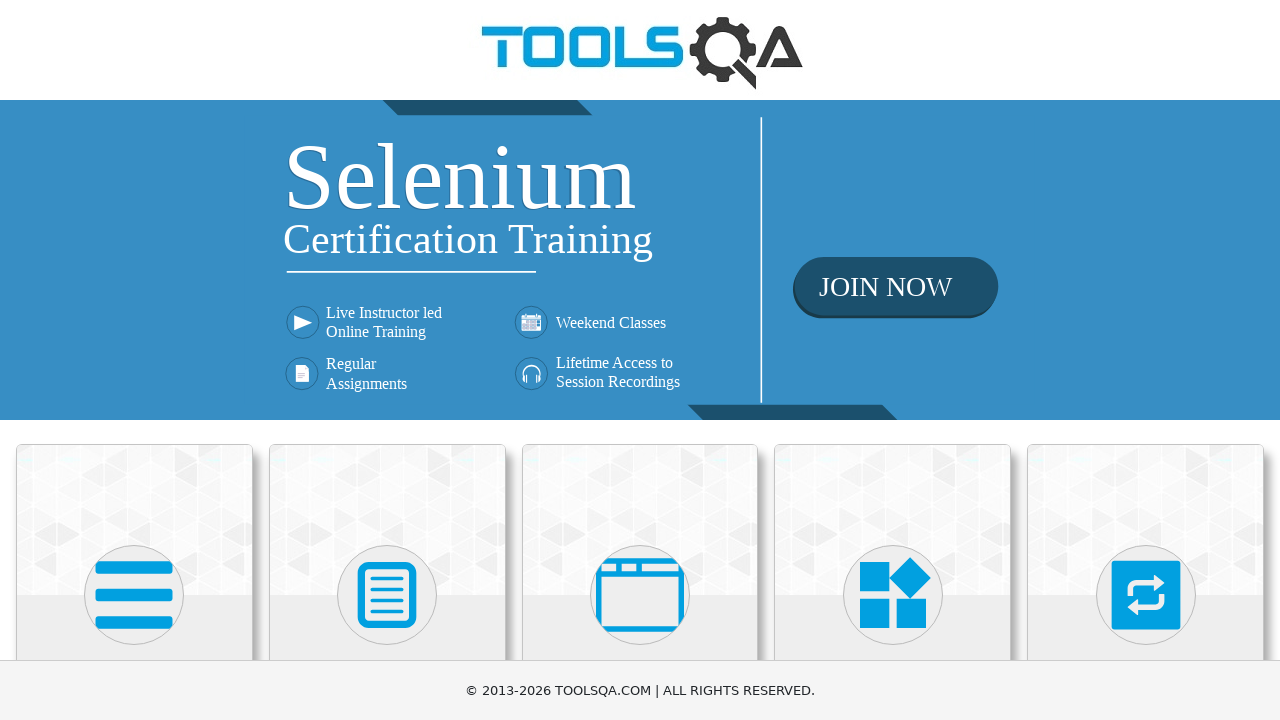

Navigated to https://demoqa.com
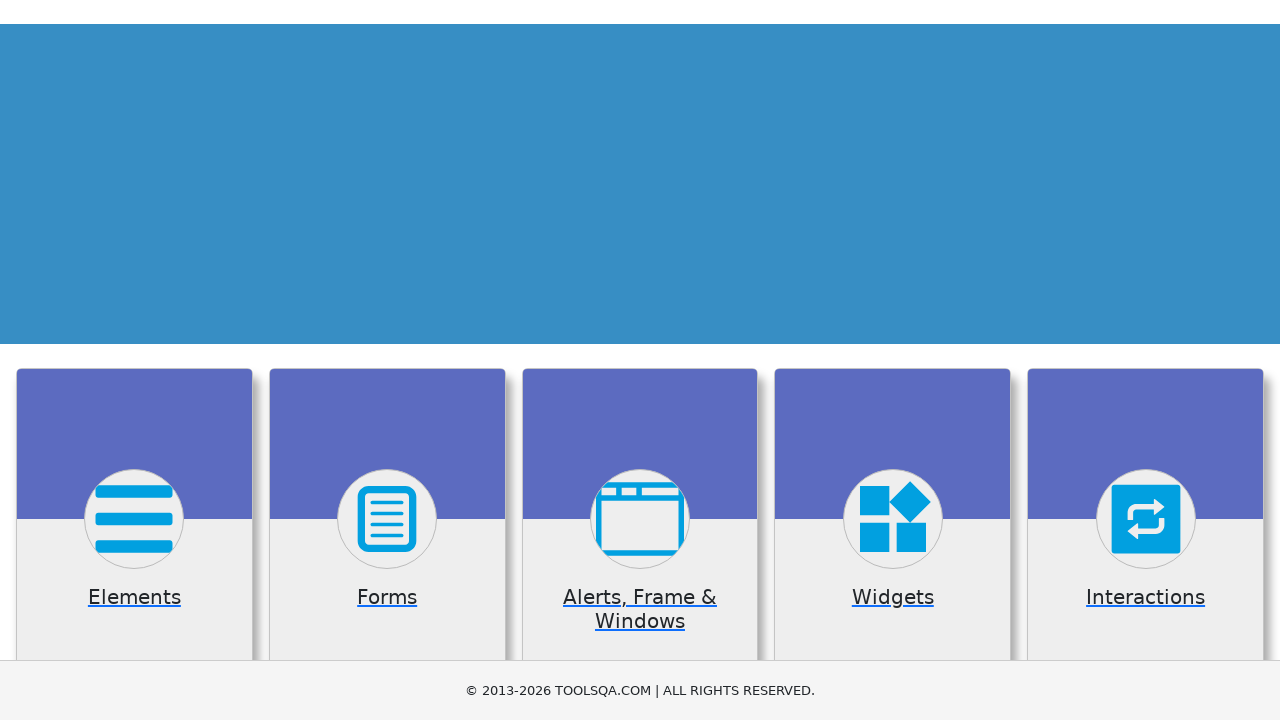

Clicked on Elements category card by finding it via text content at (134, 360) on internal:text="Elements"i
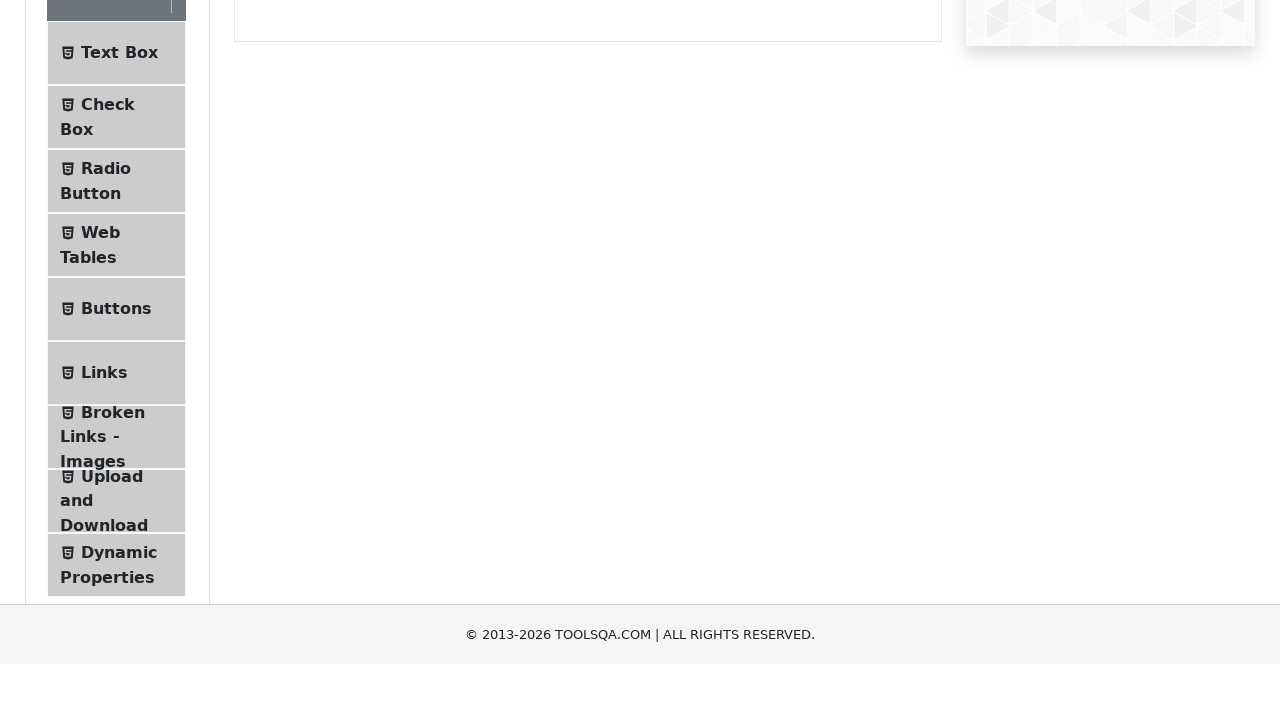

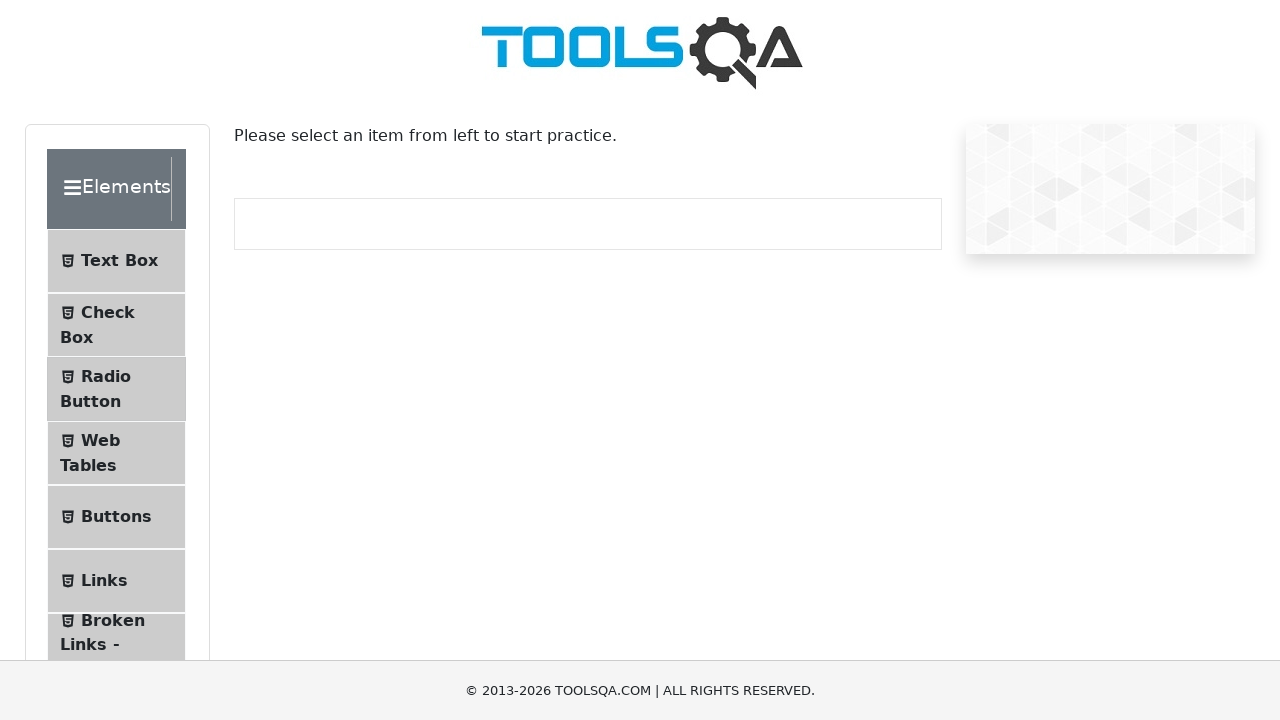